Tests various form elements including checkboxes, static dropdown, dynamic autocomplete dropdown, visibility toggle of text box, and radio buttons.

Starting URL: https://rahulshettyacademy.com/AutomationPractice/

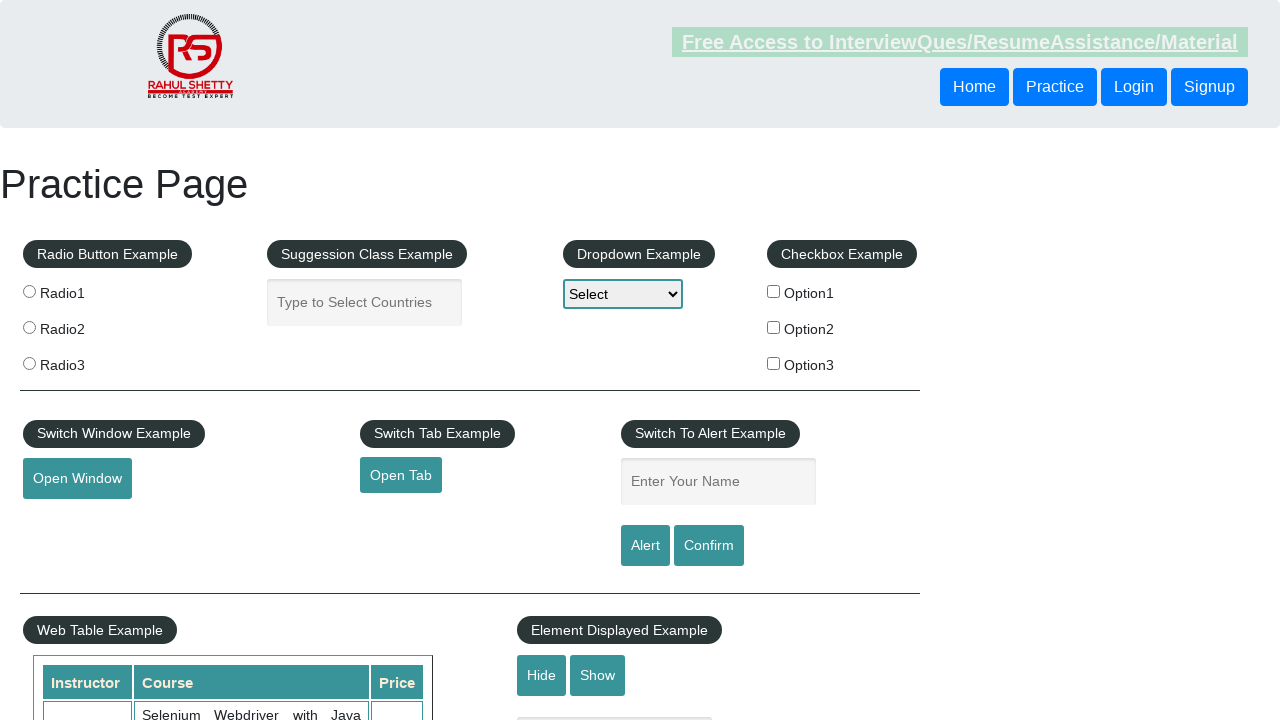

Checked checkbox option1 at (774, 291) on #checkBoxOption1
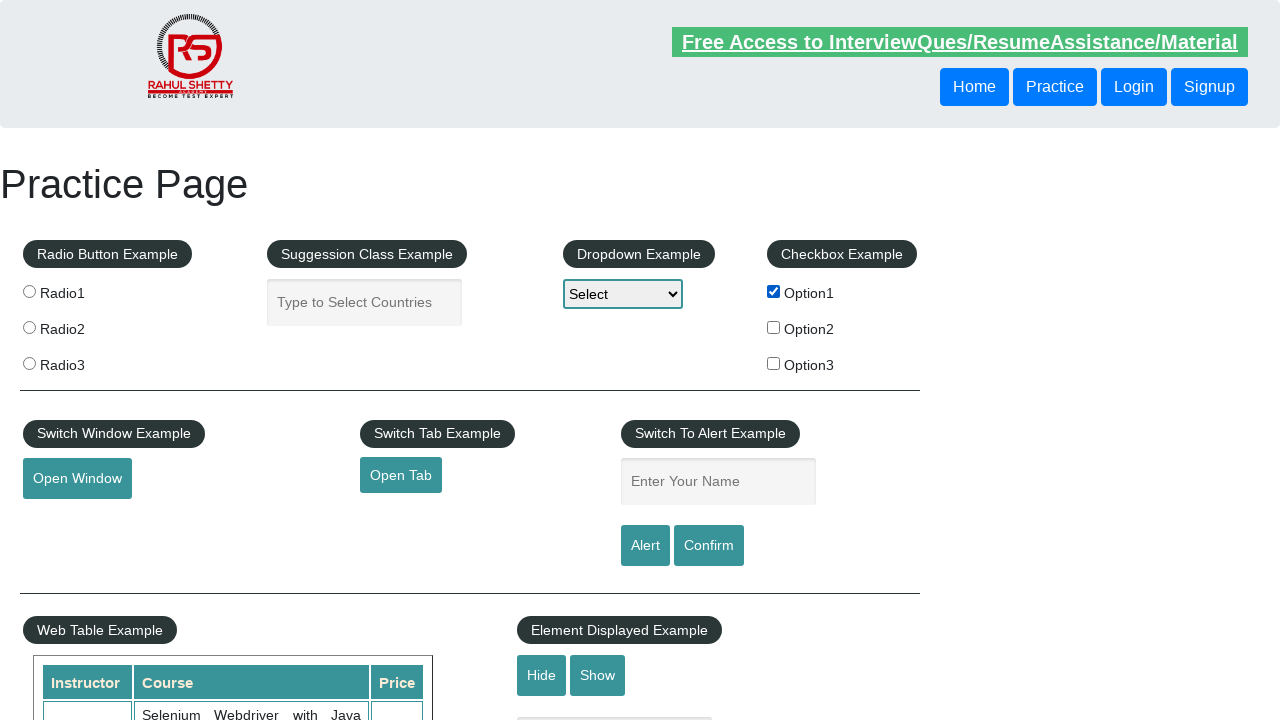

Unchecked checkbox option1 at (774, 291) on #checkBoxOption1
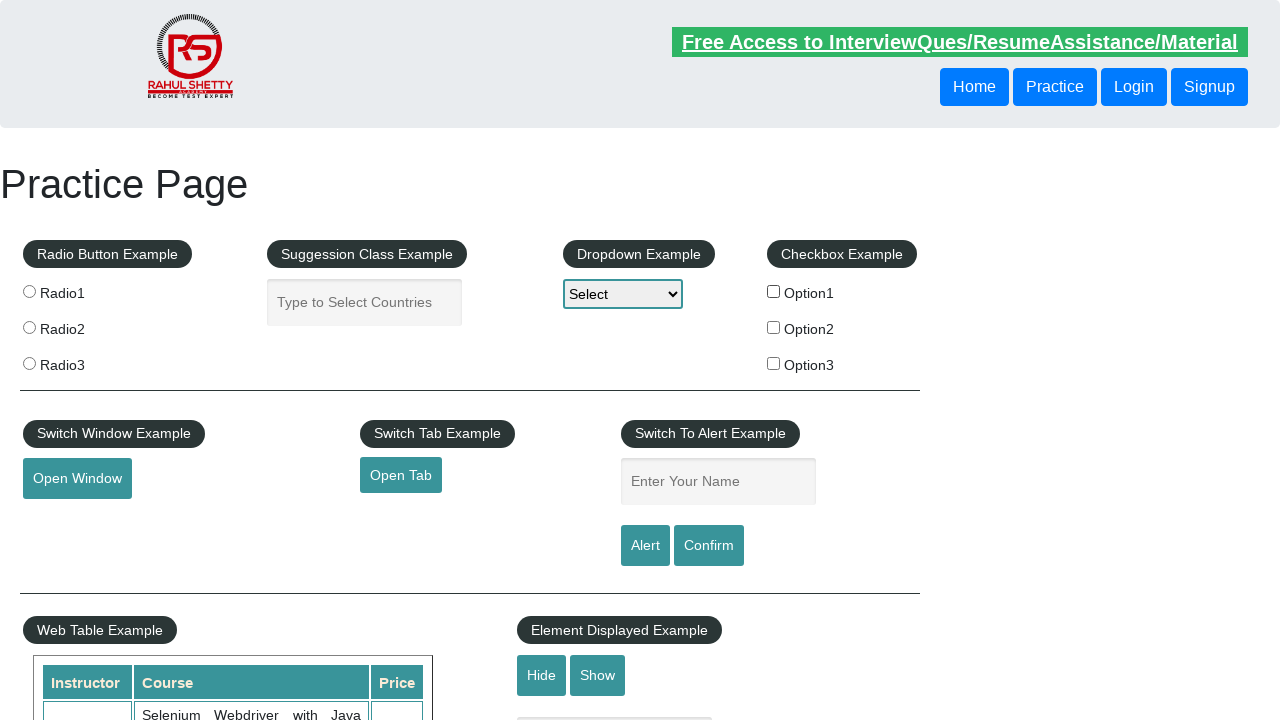

Checked checkbox option2 at (774, 327) on input[type='checkbox'][value='option2']
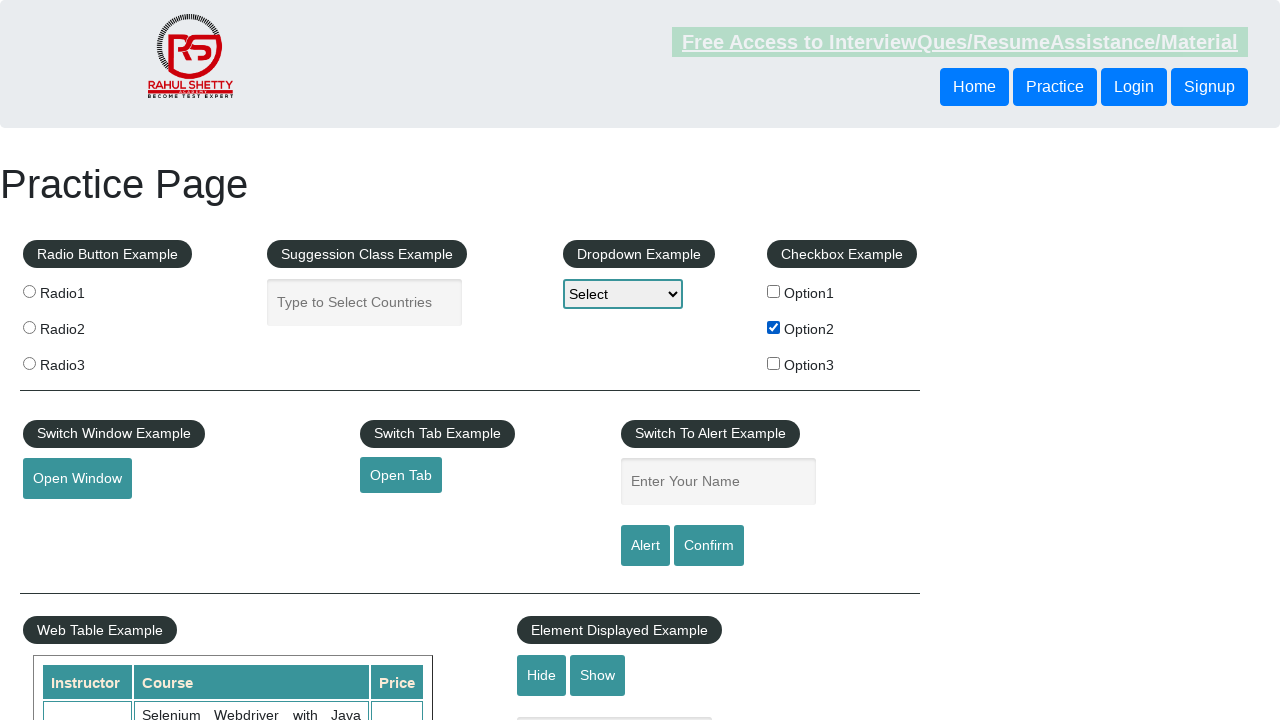

Checked checkbox option3 at (774, 363) on input[type='checkbox'][value='option3']
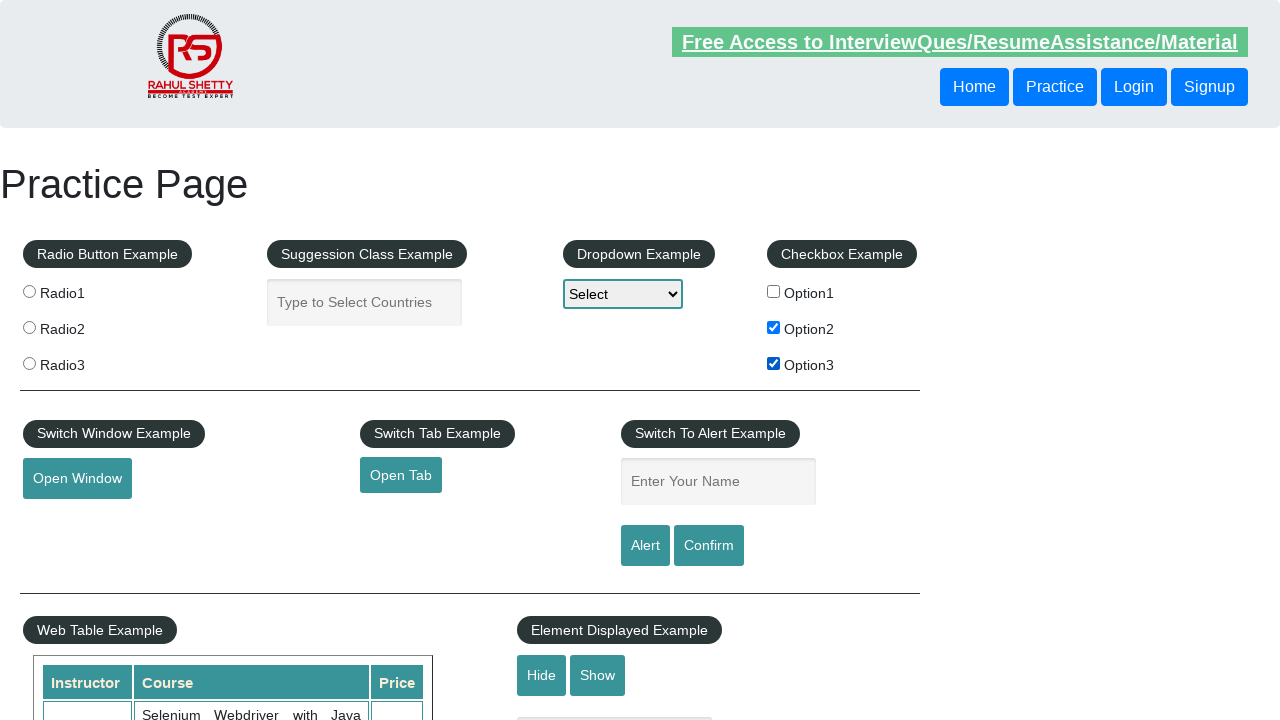

Selected option2 from static dropdown on select
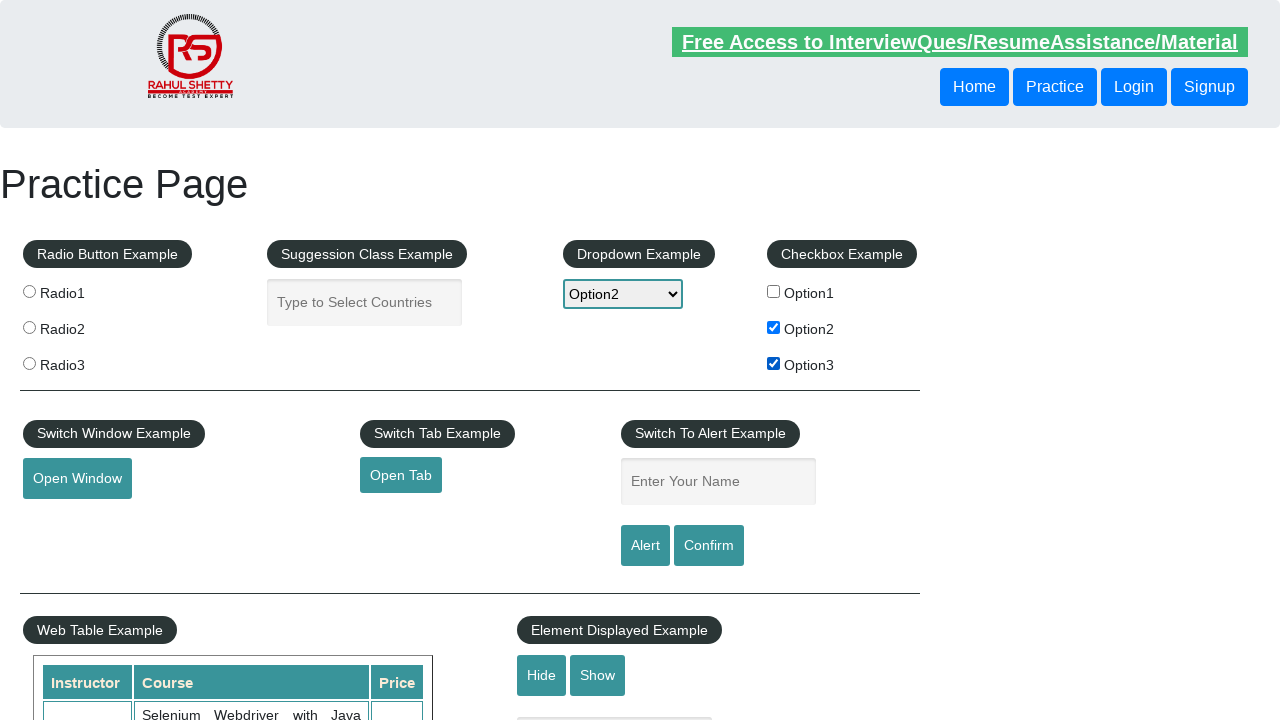

Typed 'ind' in dynamic autocomplete field on #autocomplete
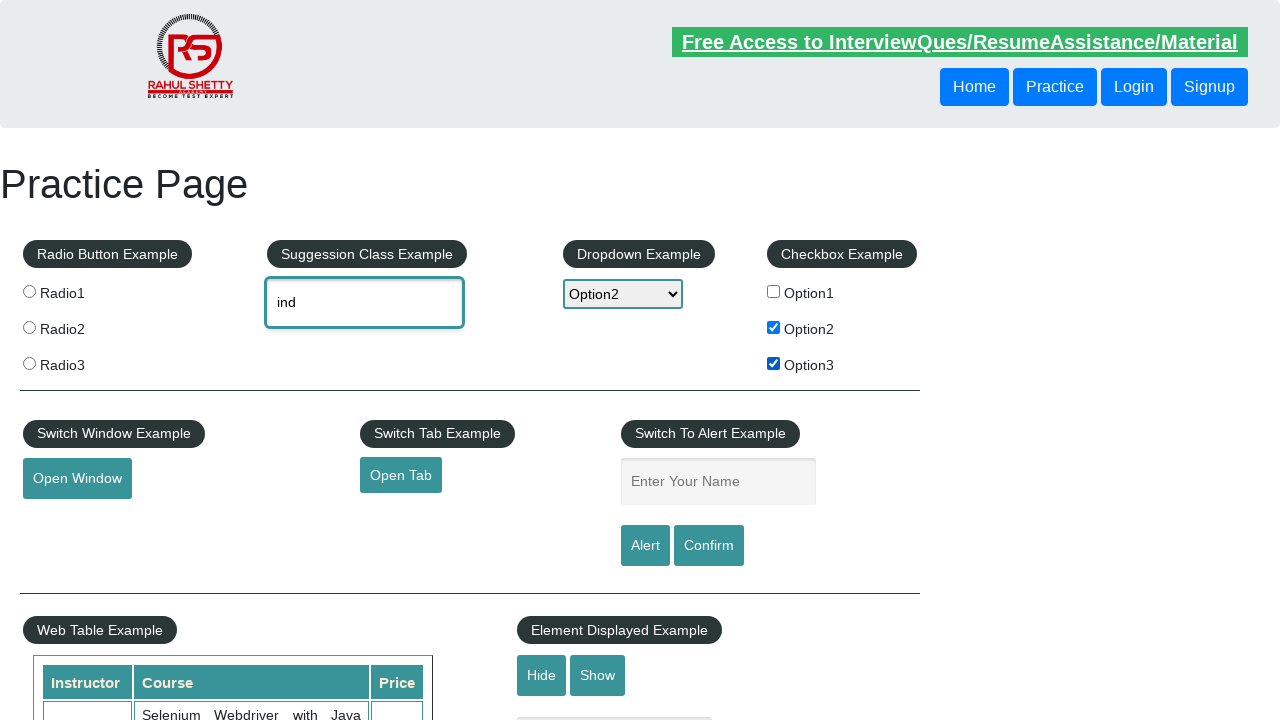

Autocomplete dropdown menu appeared
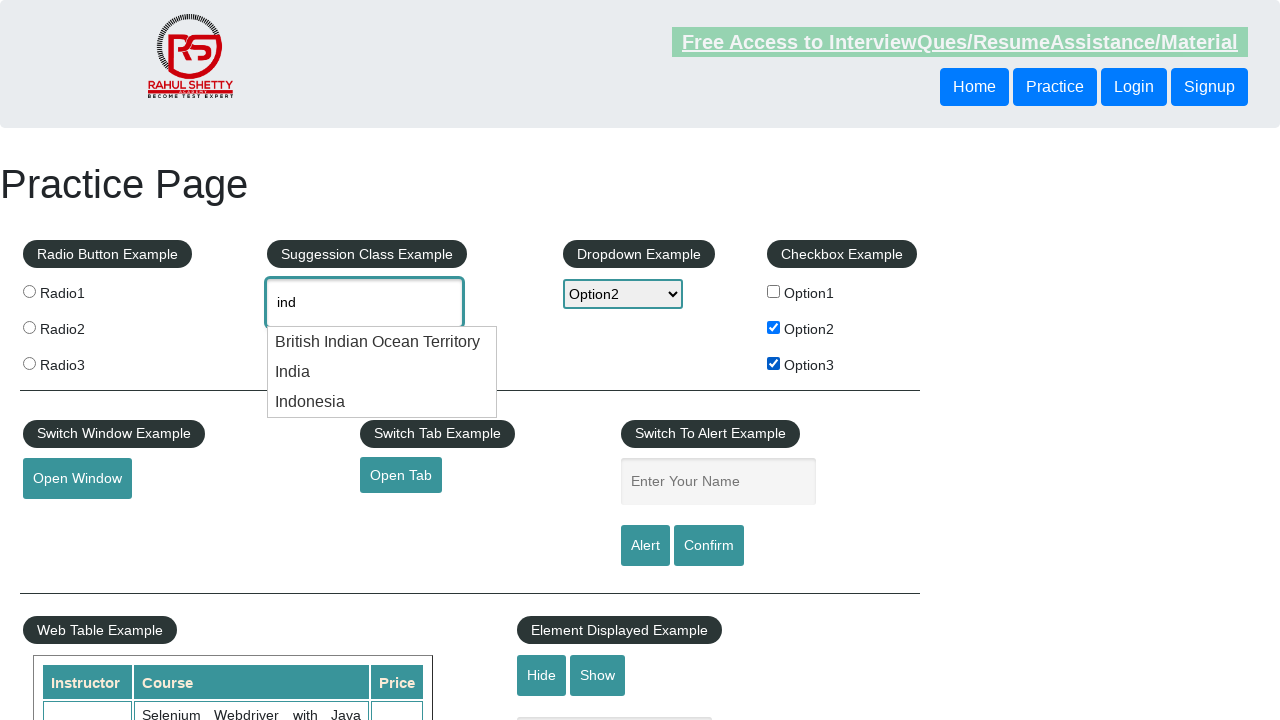

Selected 'India' from dynamic autocomplete dropdown at (382, 372) on .ui-menu-item div >> nth=1
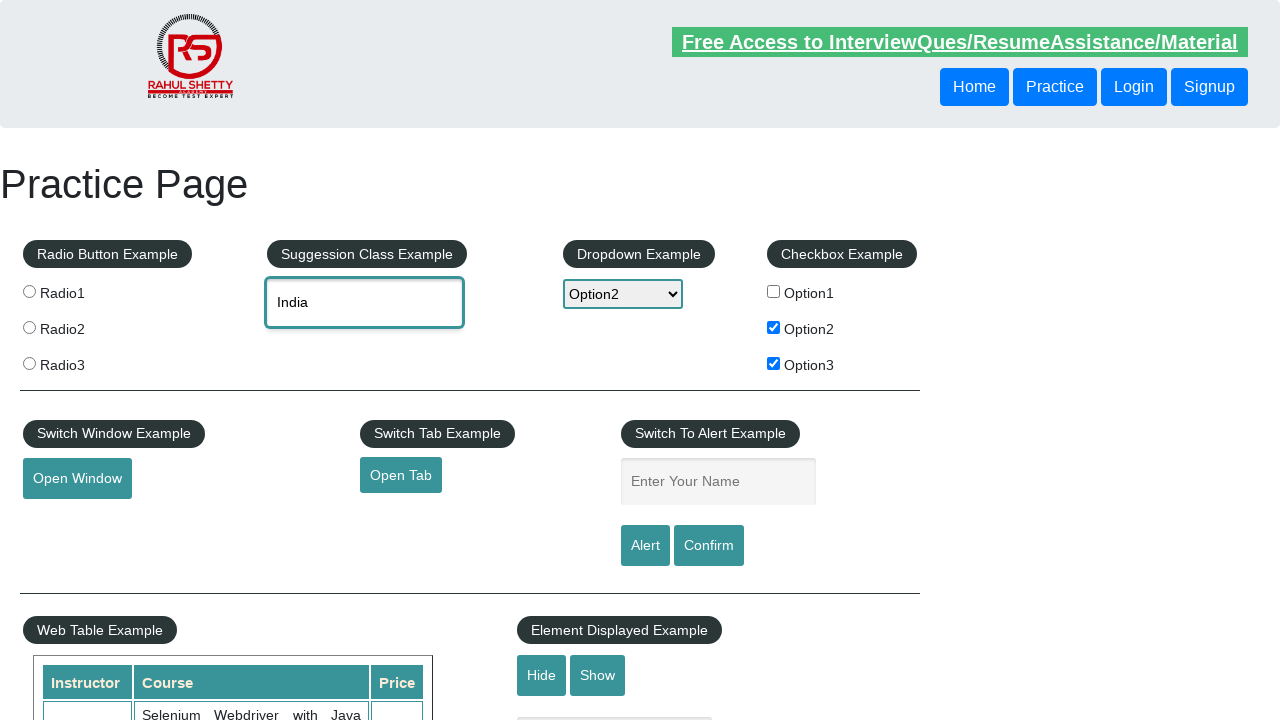

Clicked hide textbox button to hide visibility toggle text box at (542, 675) on #hide-textbox
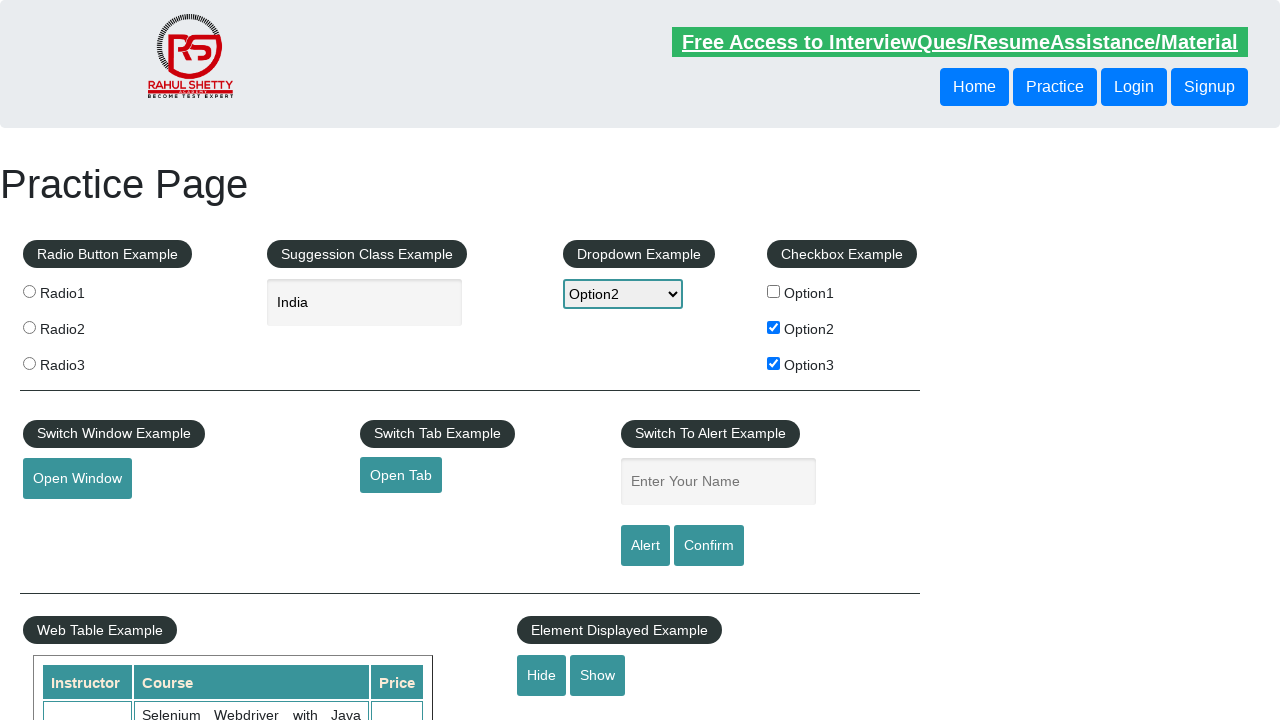

Clicked show textbox button to show visibility toggle text box at (598, 675) on #show-textbox
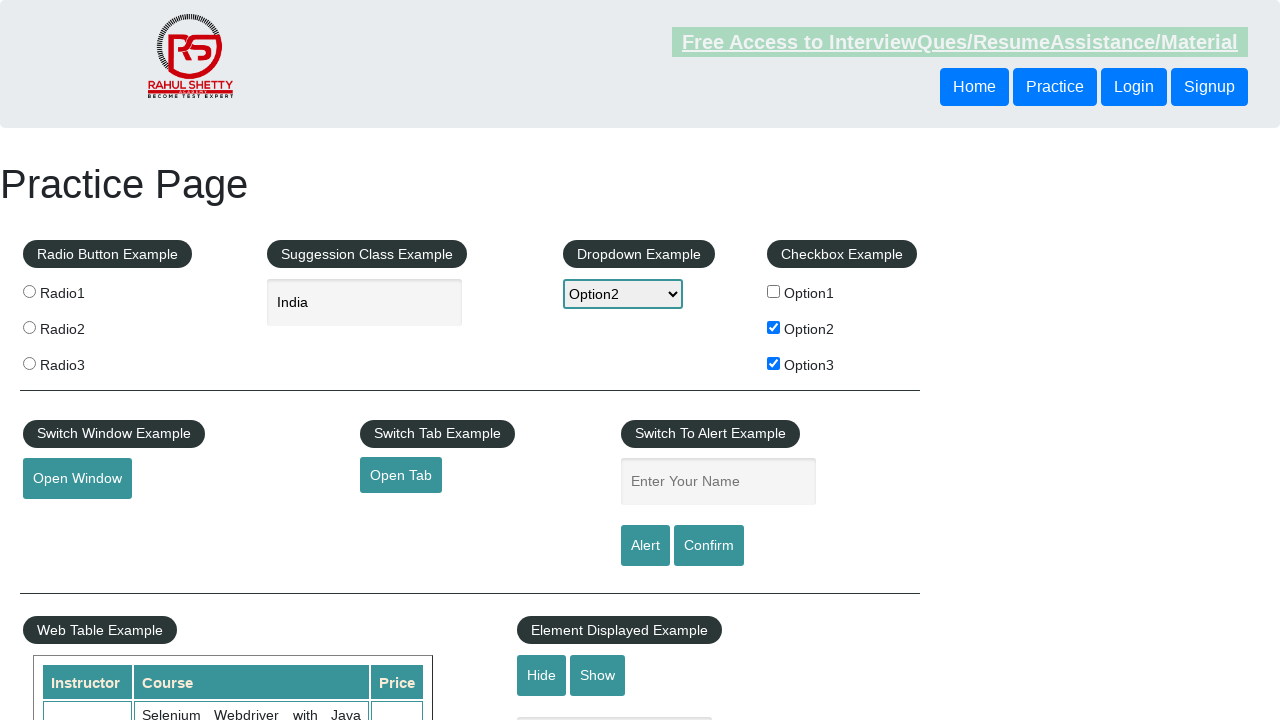

Selected radio2 radio button at (29, 327) on [value='radio2']
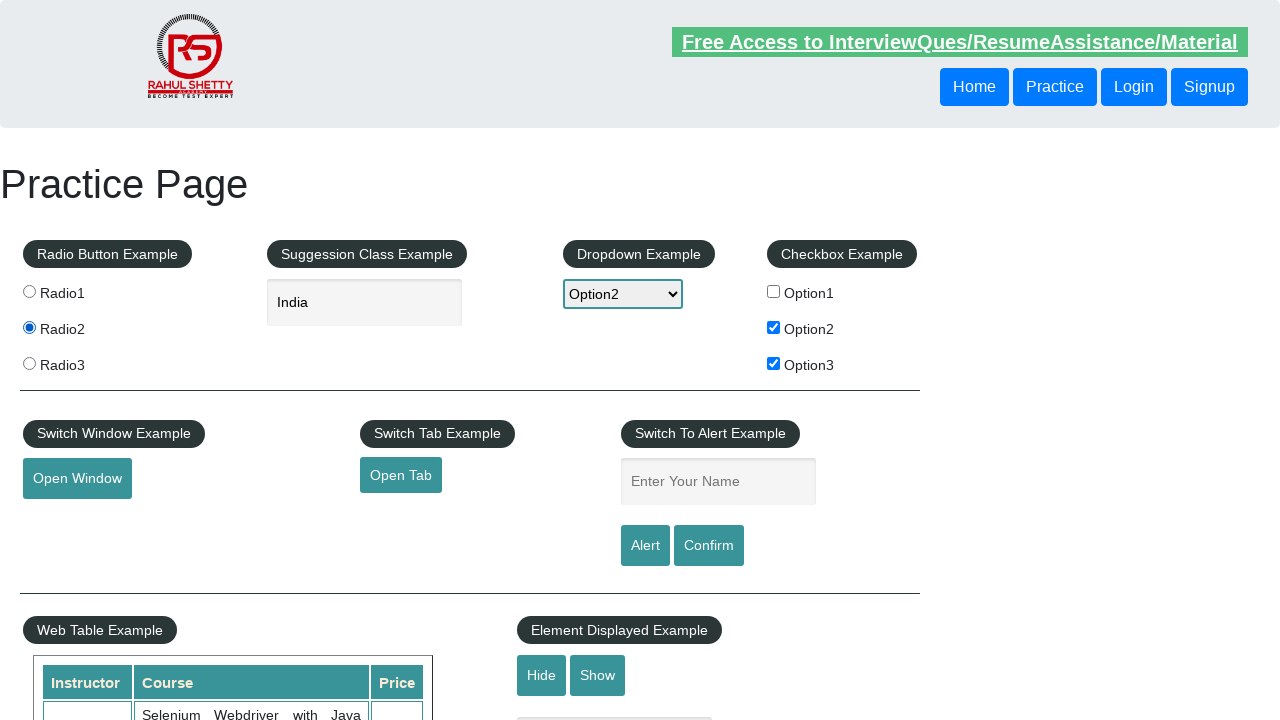

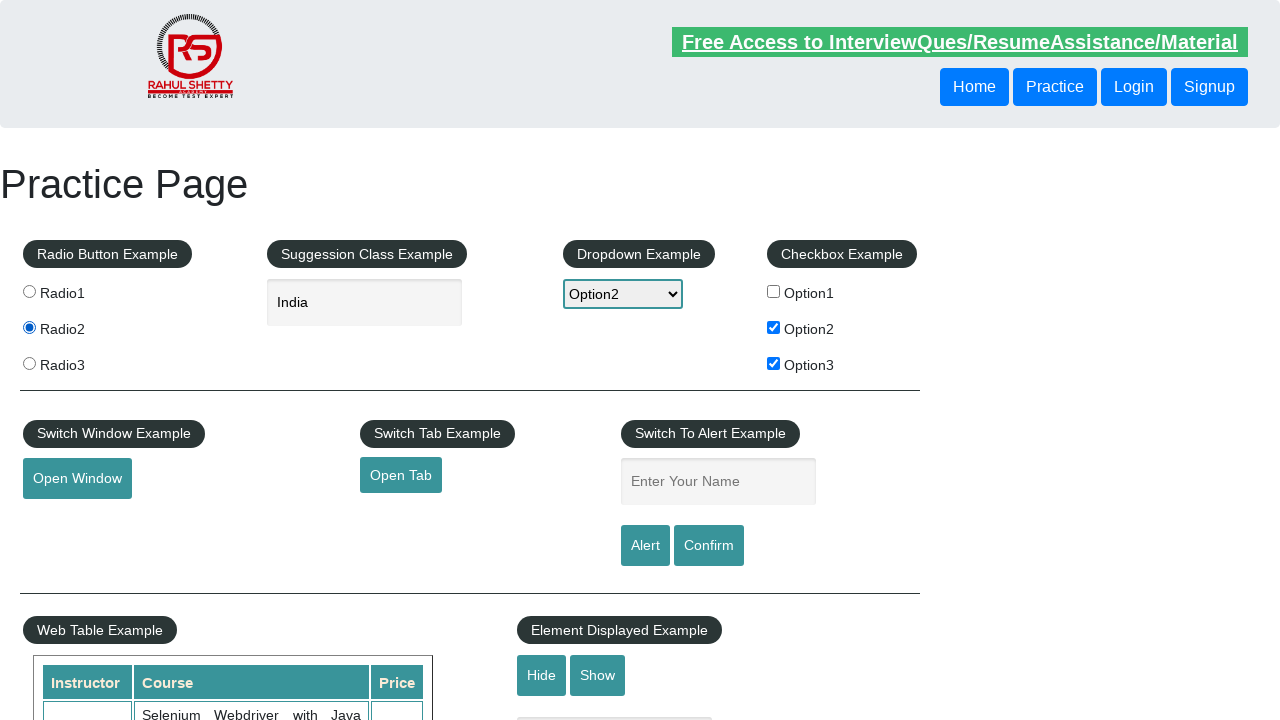